Fills out an input form with randomly generated data including name, email, password, company info, address details, and submits the form to verify success message

Starting URL: https://www.lambdatest.com/selenium-playground/input-form-demo

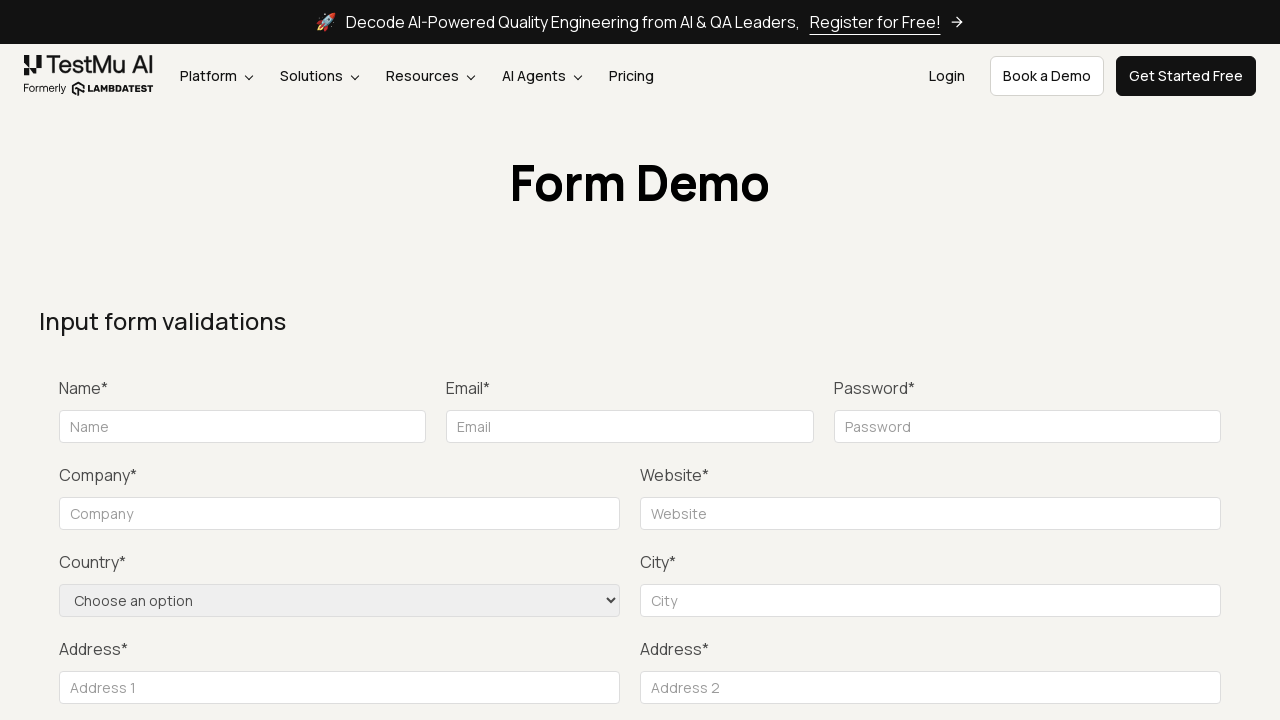

Set viewport to Samsung Note 9 dimensions (414x846)
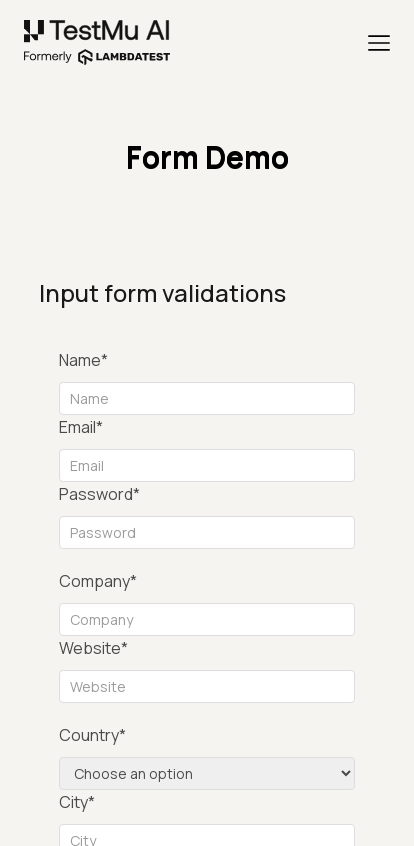

Filled name field with 'Jennifer Martinez' on #seleniumform >> input#name
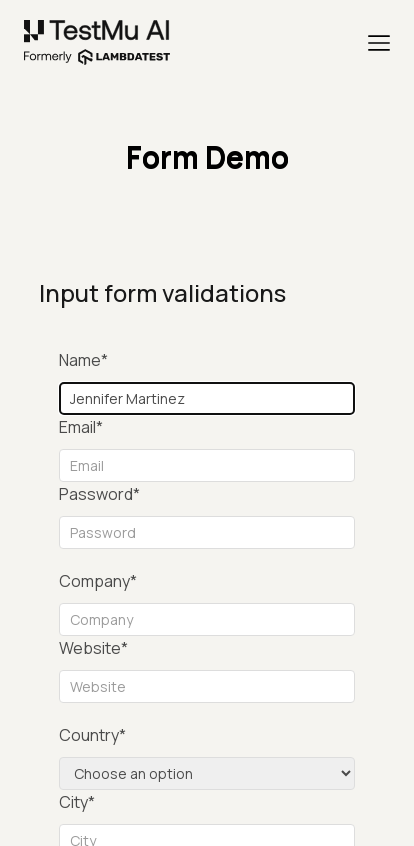

Filled email field with 'testform2847@example.com' on #seleniumform >> input#inputEmail4
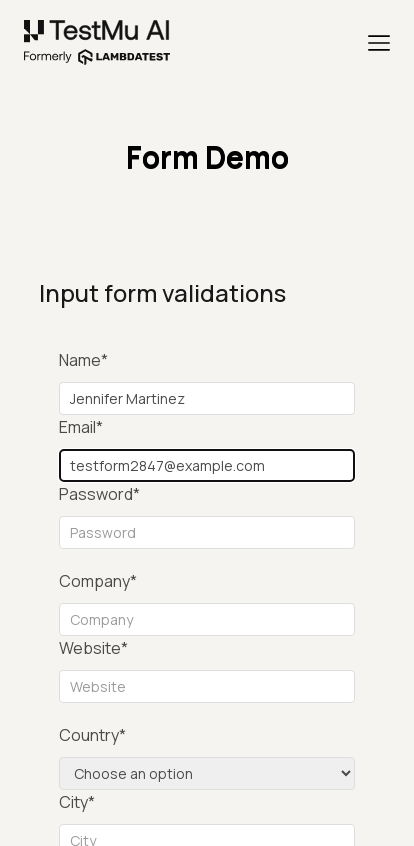

Filled password field with secure password on #seleniumform >> input#inputPassword4
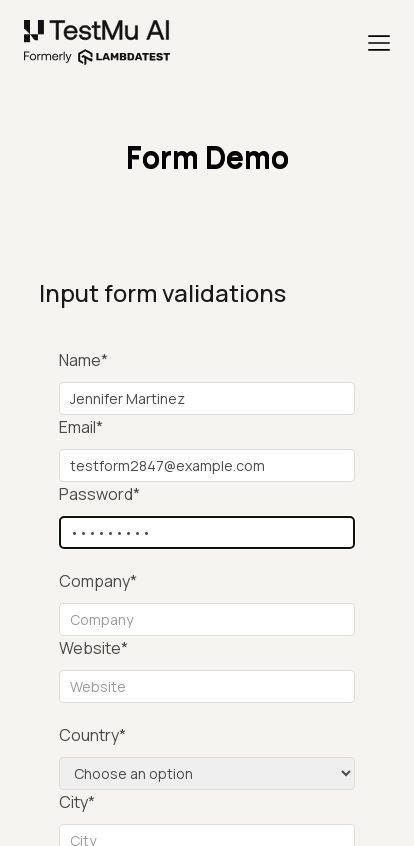

Filled company field with 'Acme Technologies Inc' on #seleniumform >> input#company
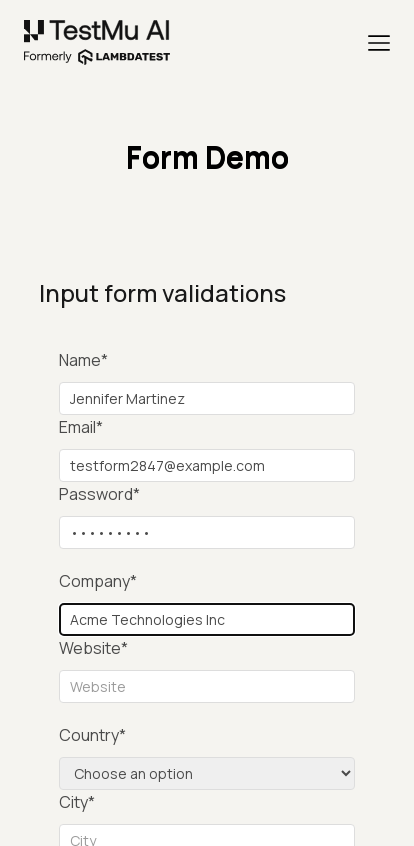

Filled website field with 'https://www.example-company.com' on #seleniumform >> input#websitename
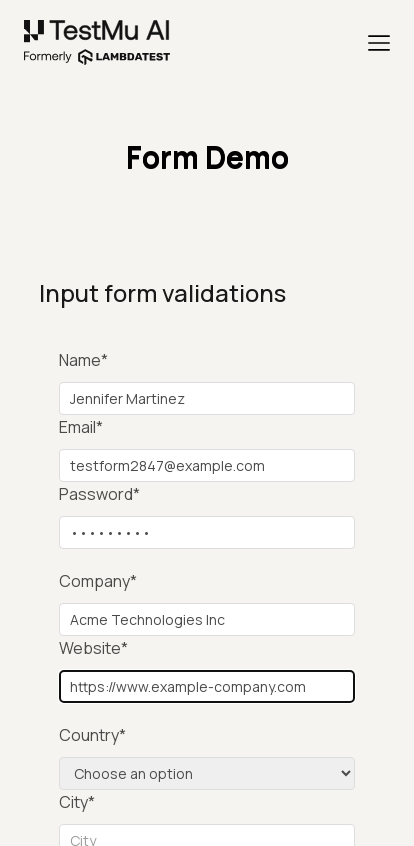

Selected 'IN' (India) from country dropdown on #seleniumform >> select
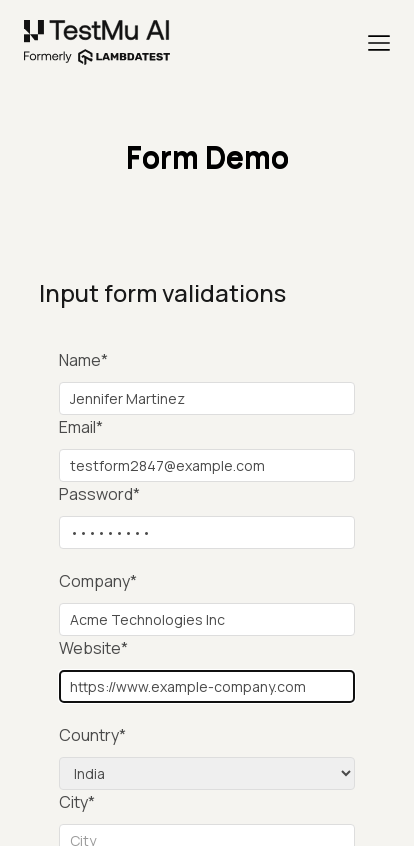

Filled city field with 'San Francisco' on #seleniumform >> input#inputCity
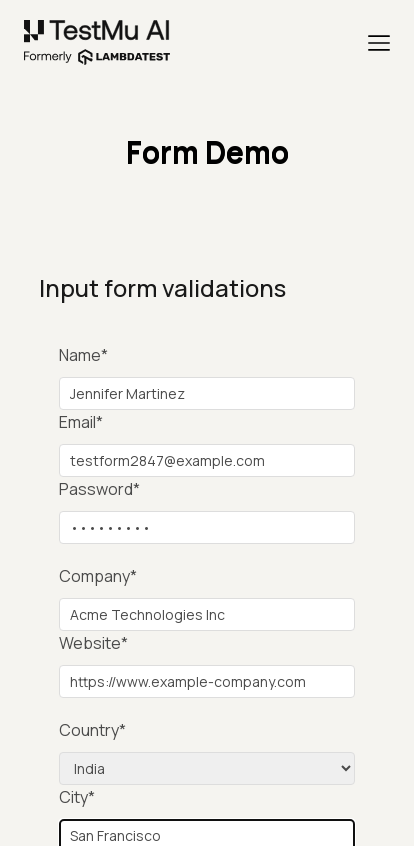

Filled primary address field with '742 Maple Street' on #seleniumform >> input#inputAddress1
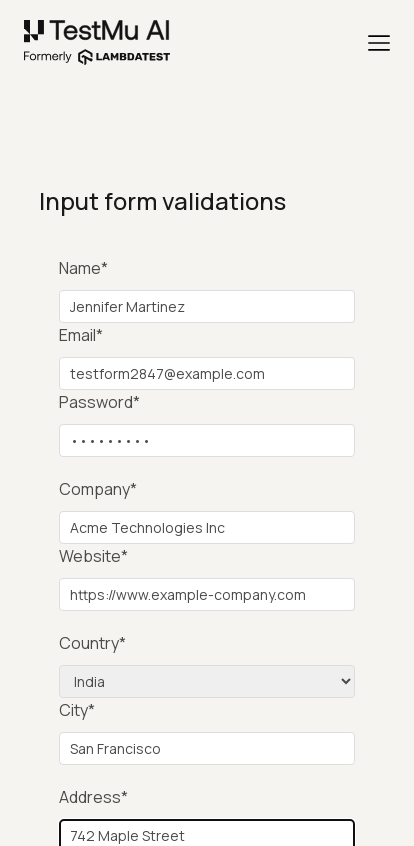

Filled secondary address field with 'Suite 200' on #seleniumform >> input#inputAddress2
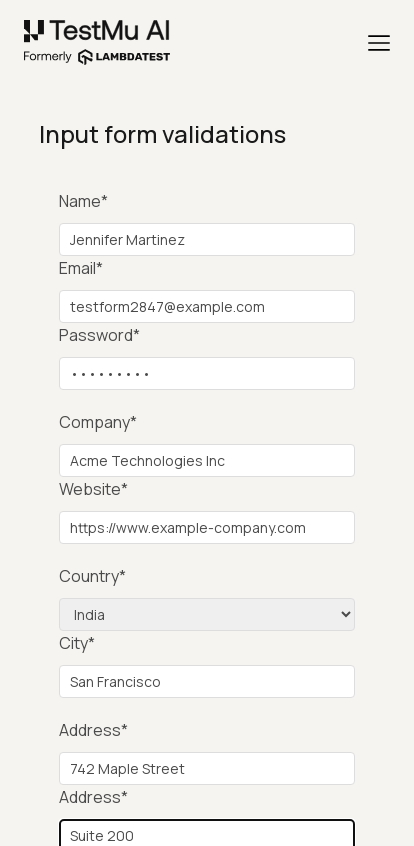

Filled state field with 'California' on #seleniumform >> input#inputState
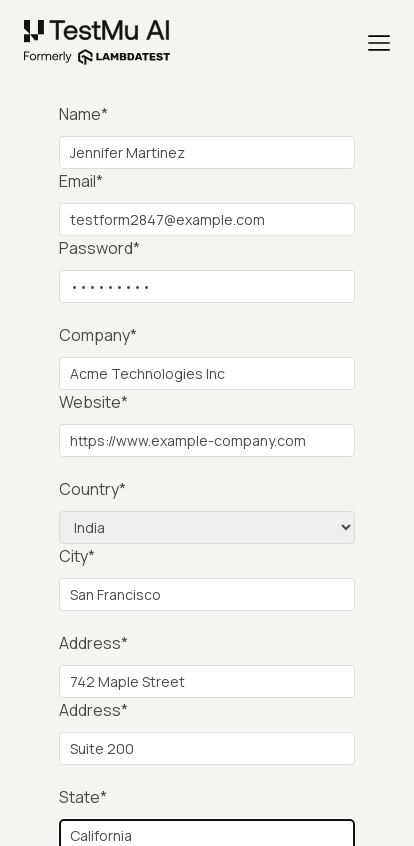

Filled zip code field with '94102' on #seleniumform >> input#inputZip
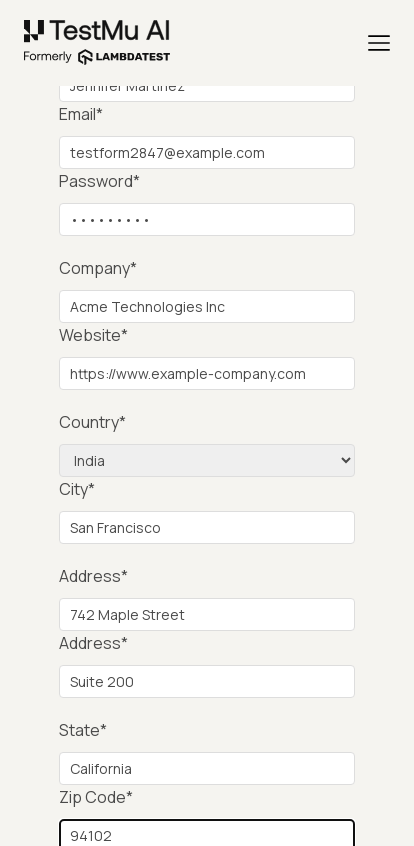

Clicked submit button to submit the form at (265, 423) on #seleniumform >> button
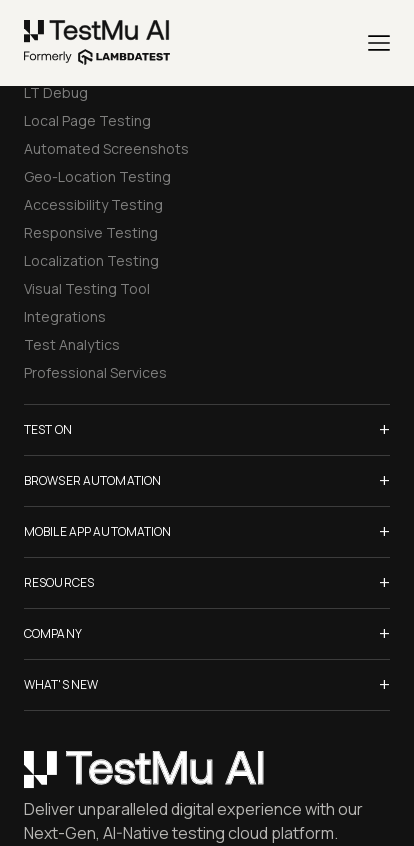

Success message element loaded
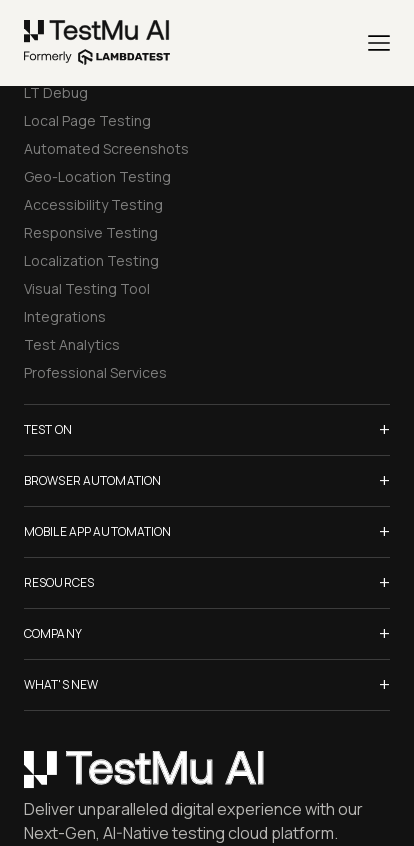

Verified success message: 'Thanks for contacting us, we will get back to you shortly.'
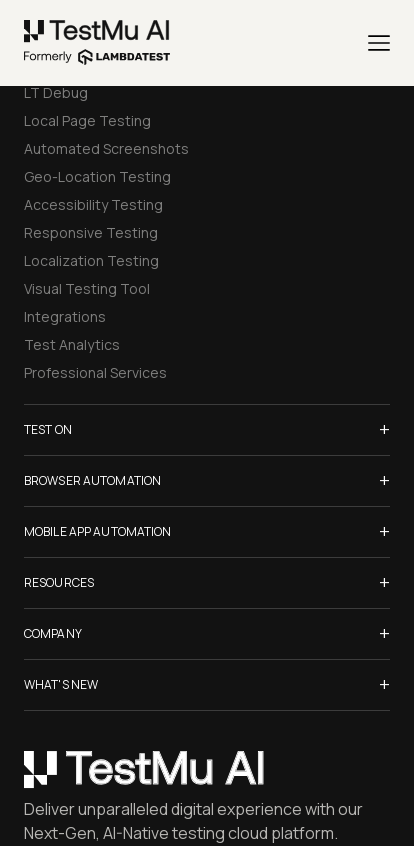

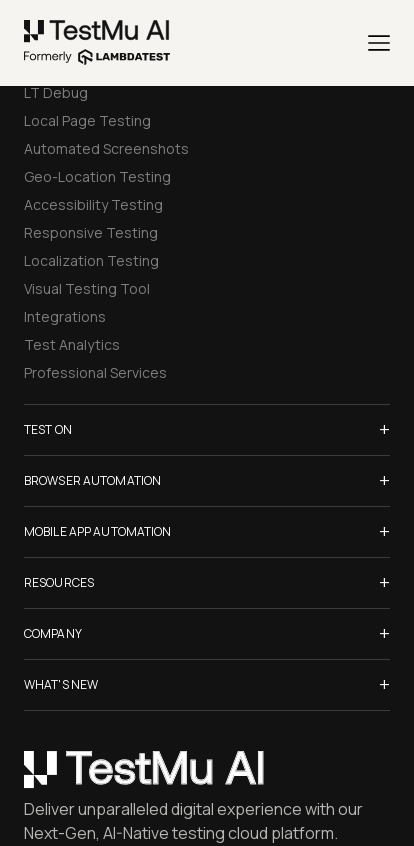